Tests explicit wait functionality by waiting for a verify button to become clickable, then clicking it and verifying the success message

Starting URL: http://suninjuly.github.io/wait2.html

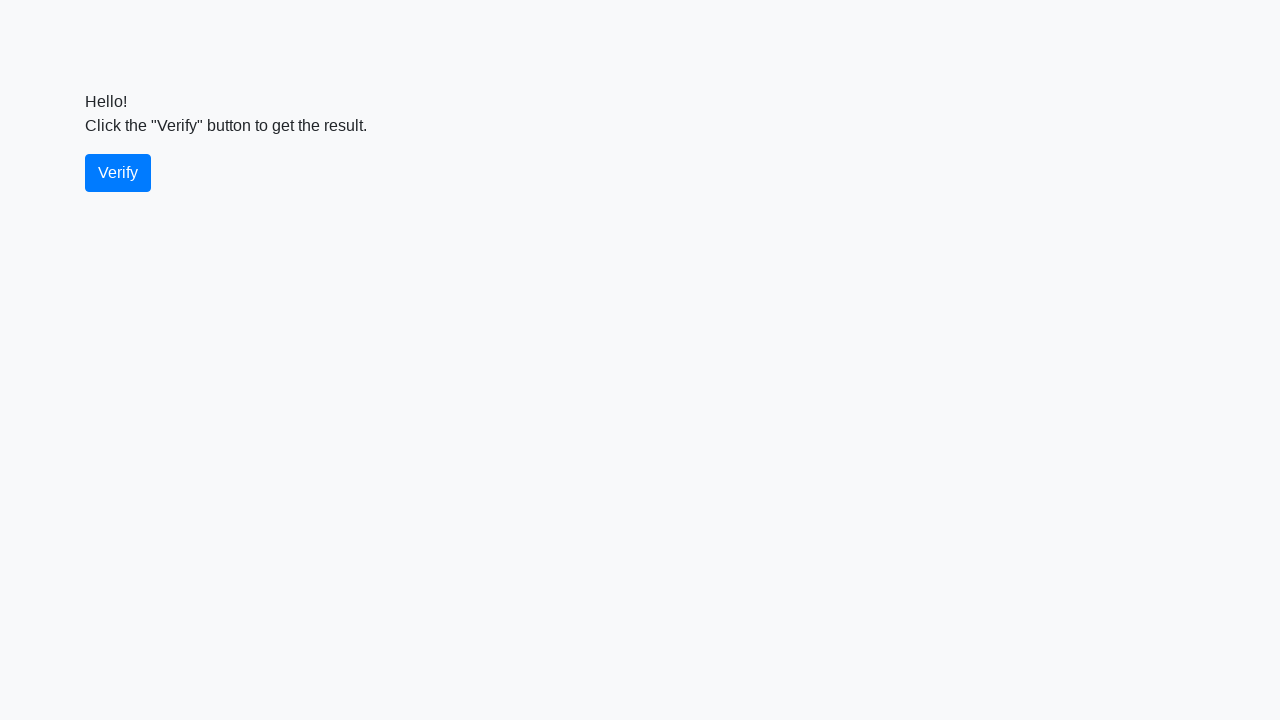

Navigated to explicit wait test page
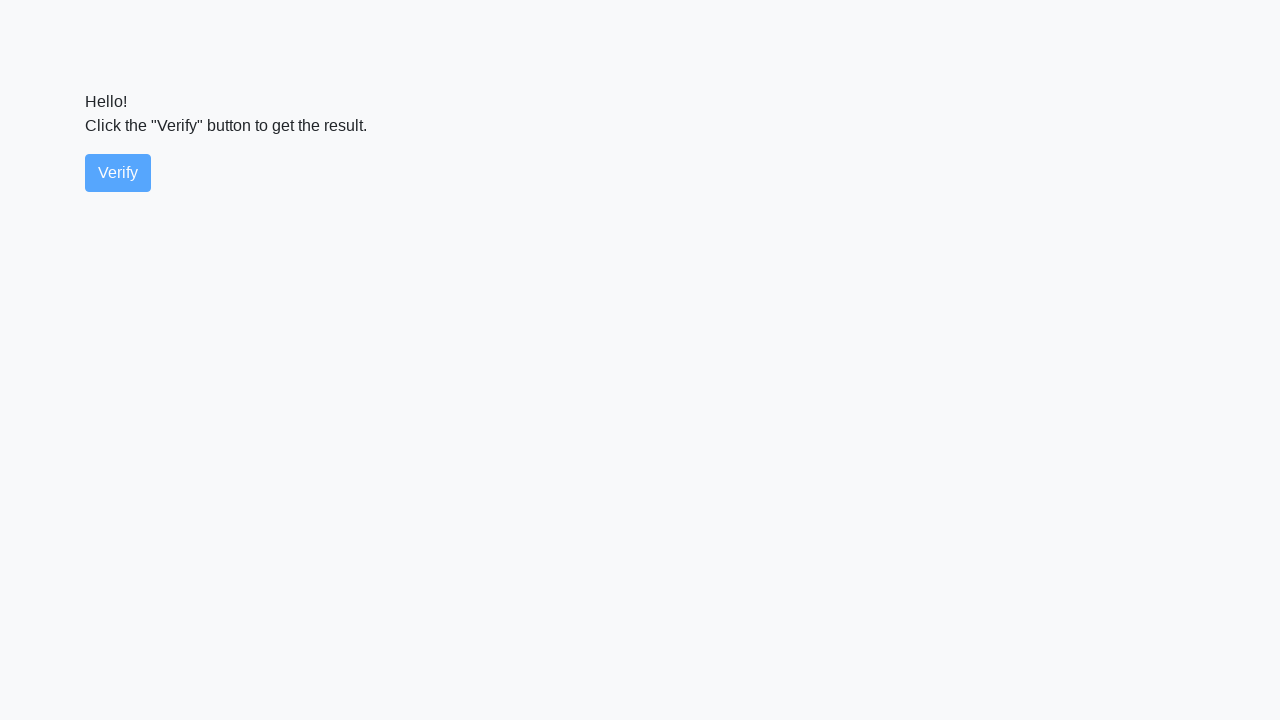

Verify button became visible
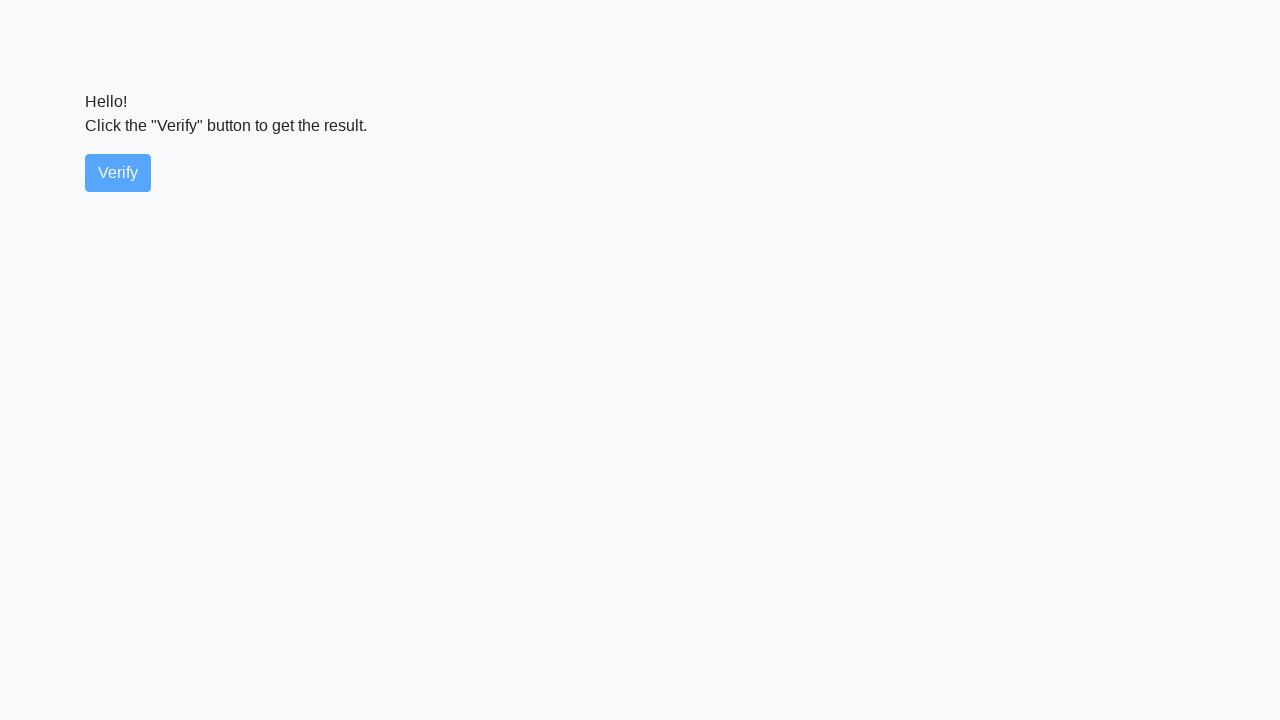

Clicked the verify button at (118, 173) on #verify
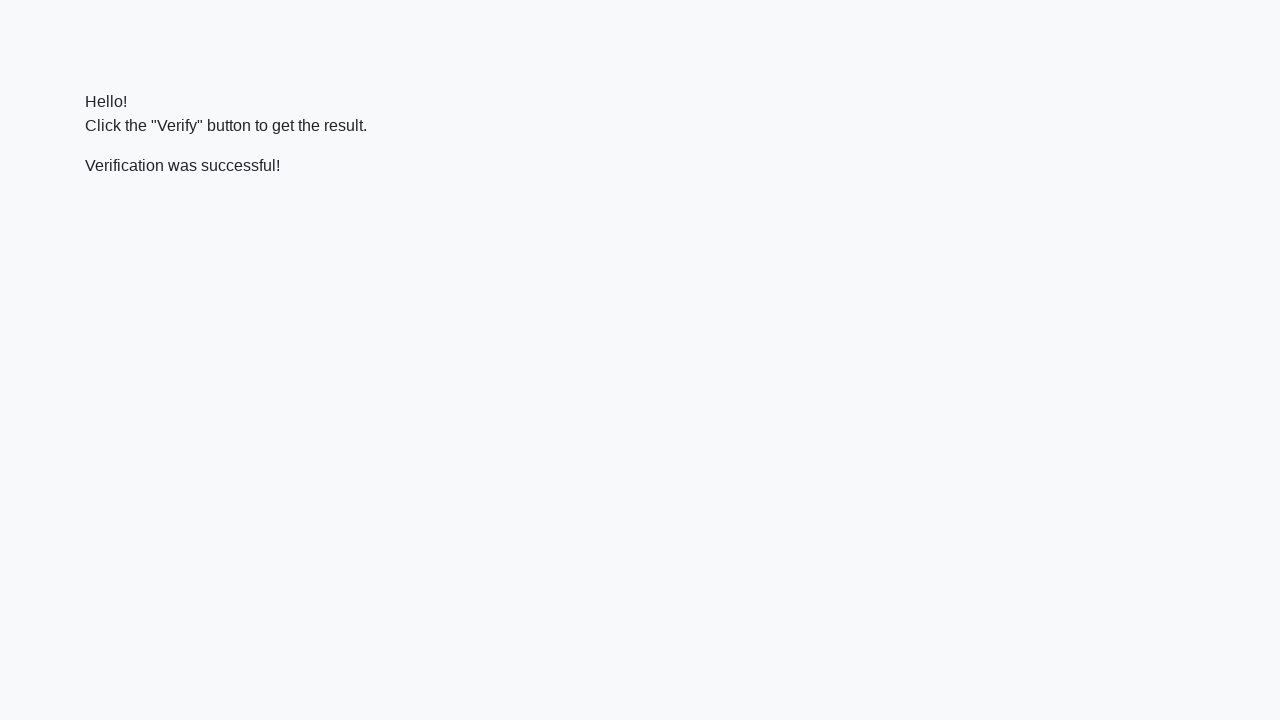

Success message appeared after clicking verify button
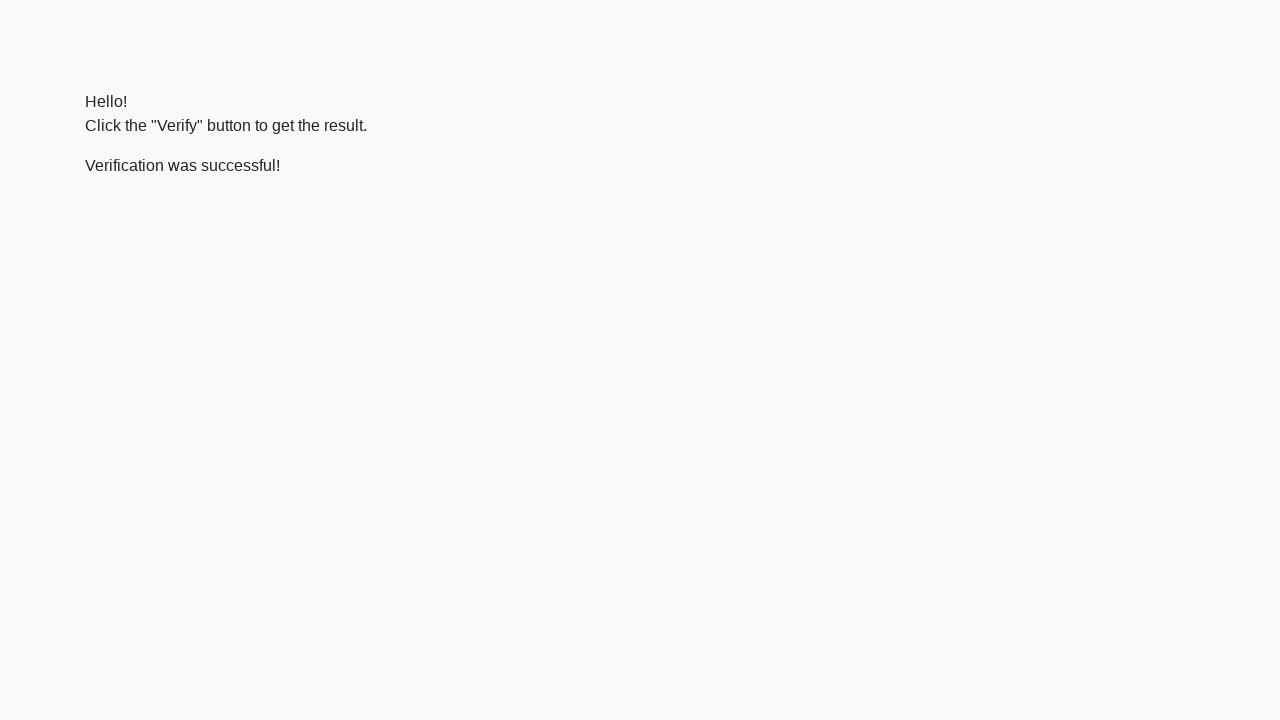

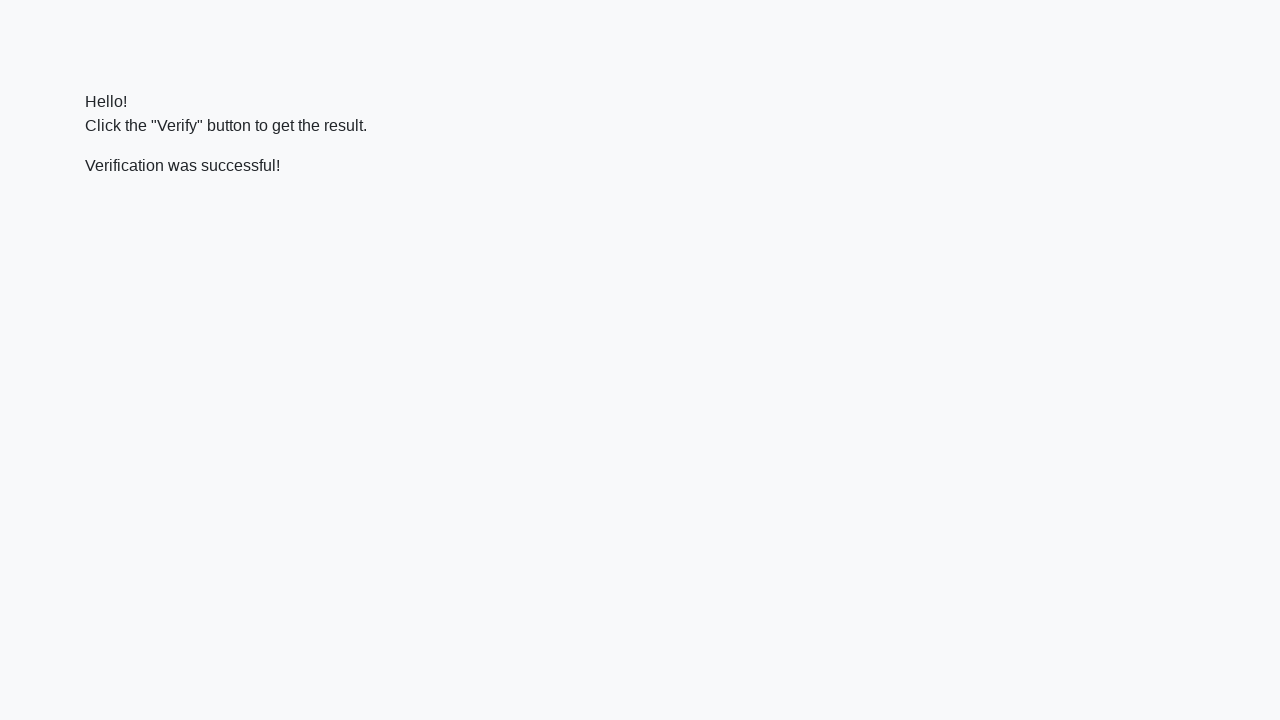